Tests jQuery UI drag and drop functionality by dragging an element and dropping it onto a target area within an iframe

Starting URL: https://jqueryui.com/droppable/

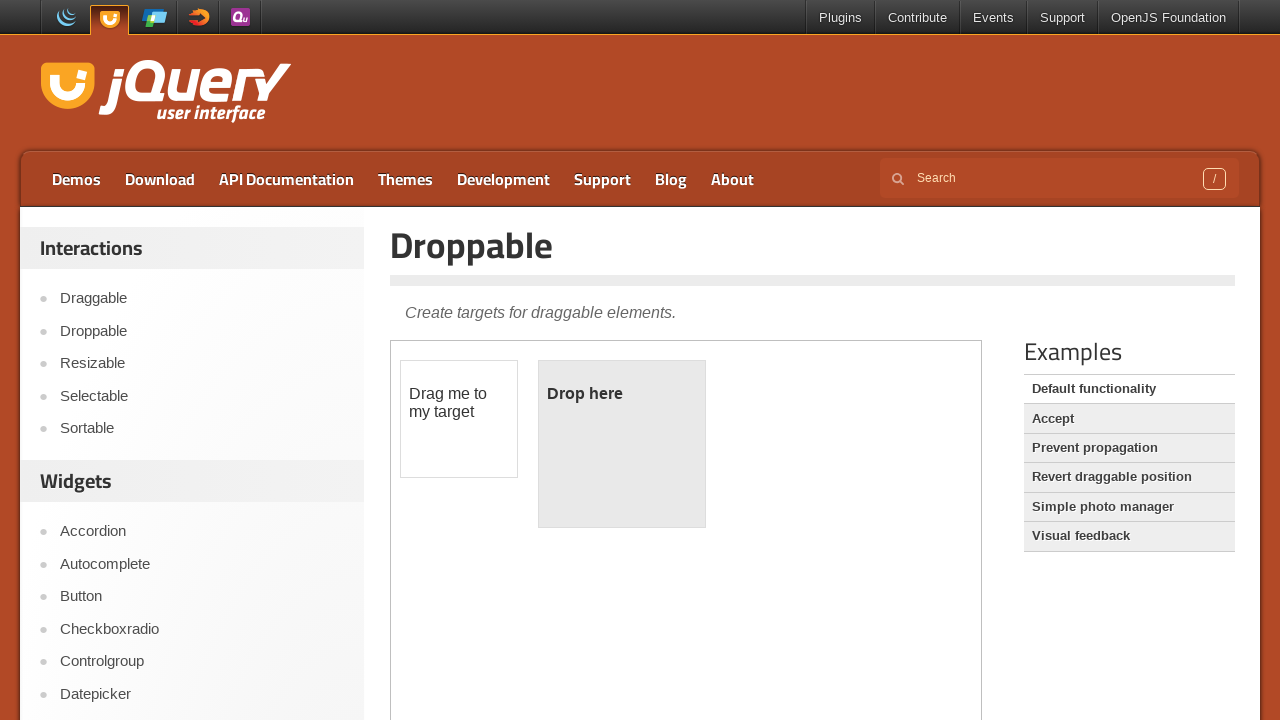

Located the demo iframe containing drag and drop elements
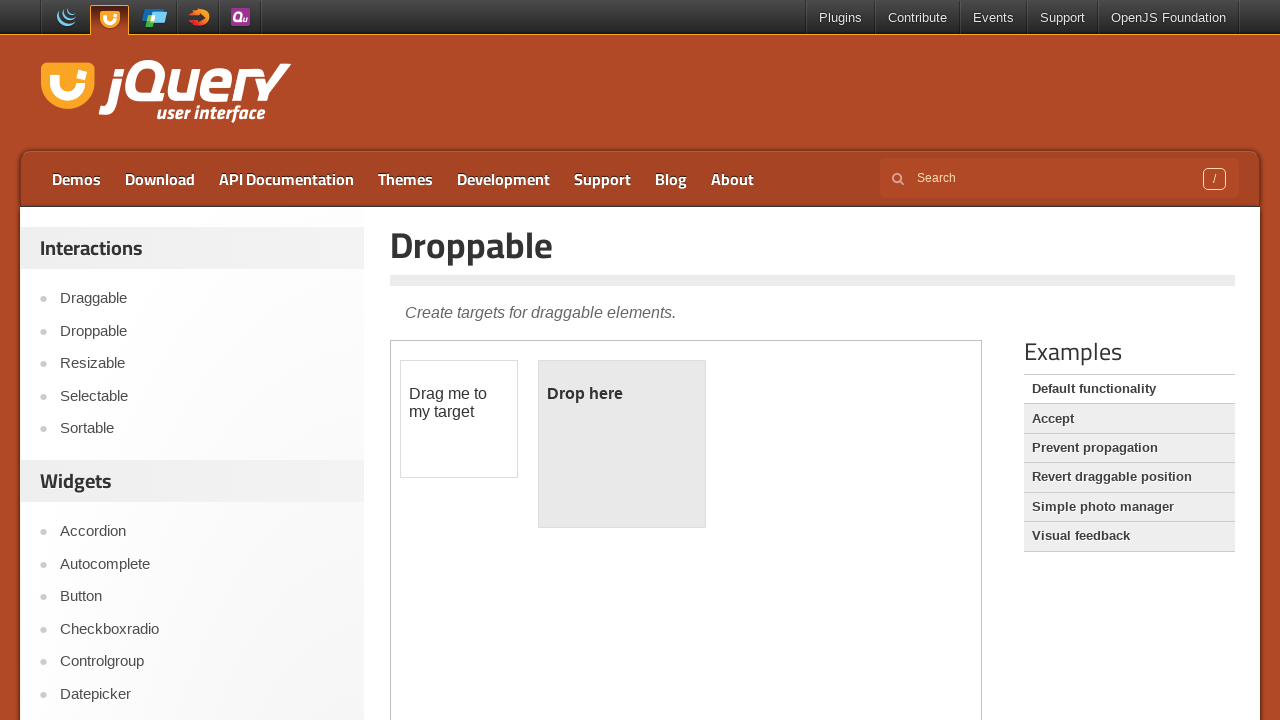

Located the draggable element with id 'draggable'
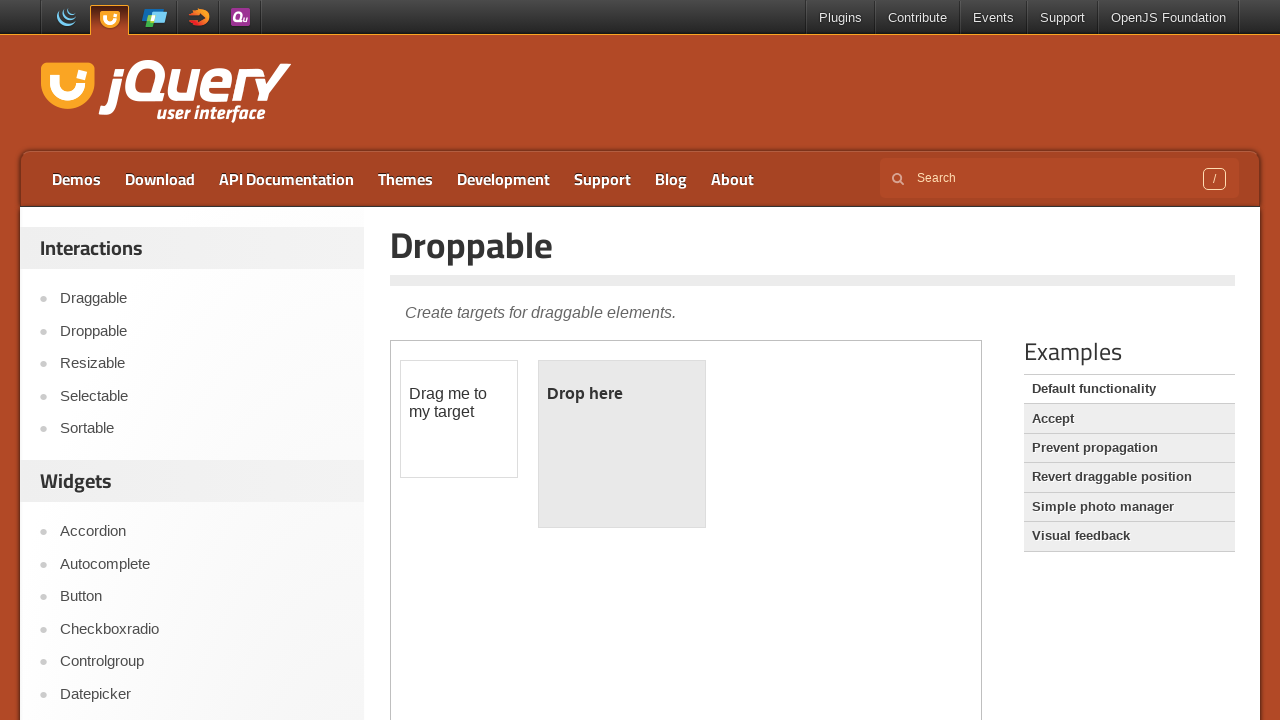

Located the droppable target element with id 'droppable'
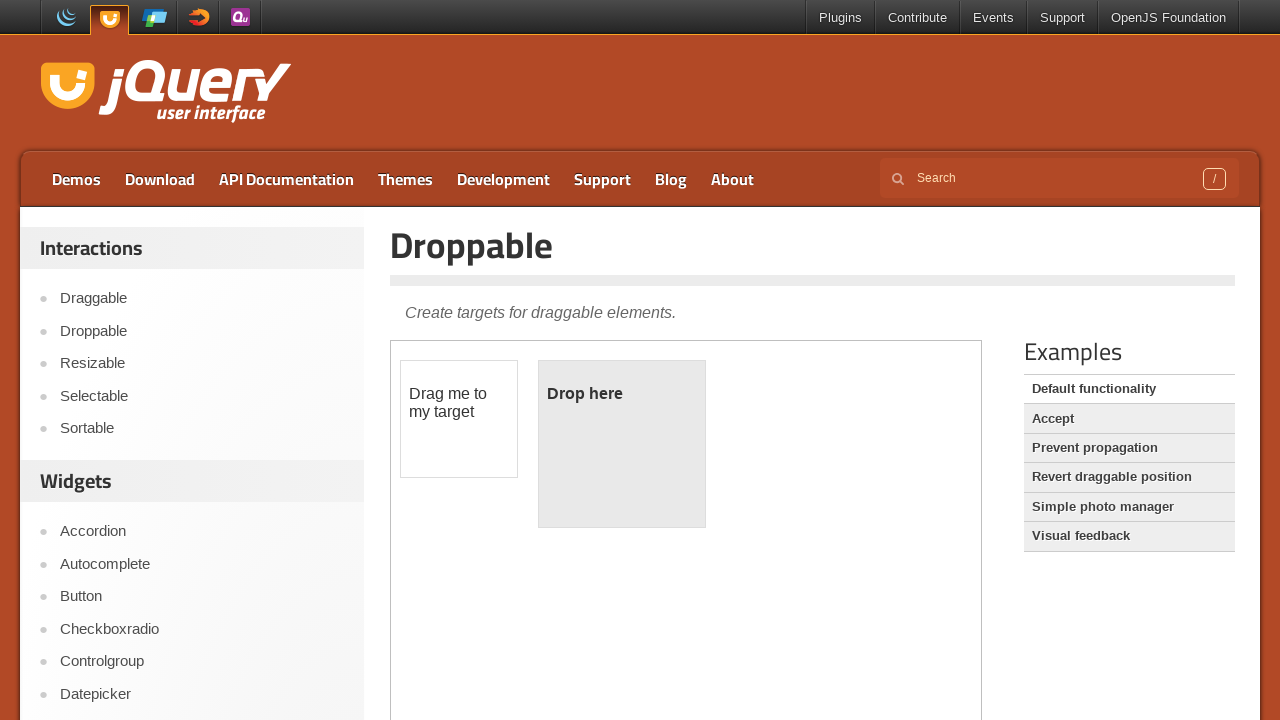

Dragged the draggable element and dropped it onto the droppable target at (622, 444)
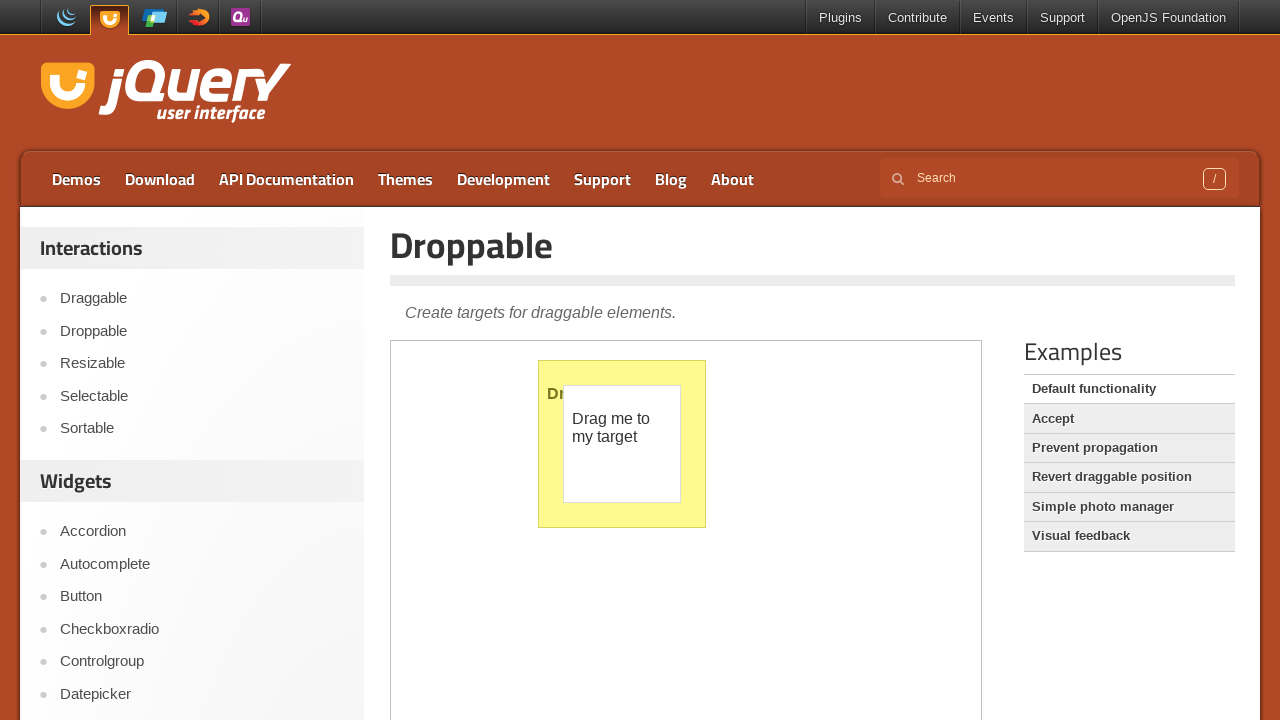

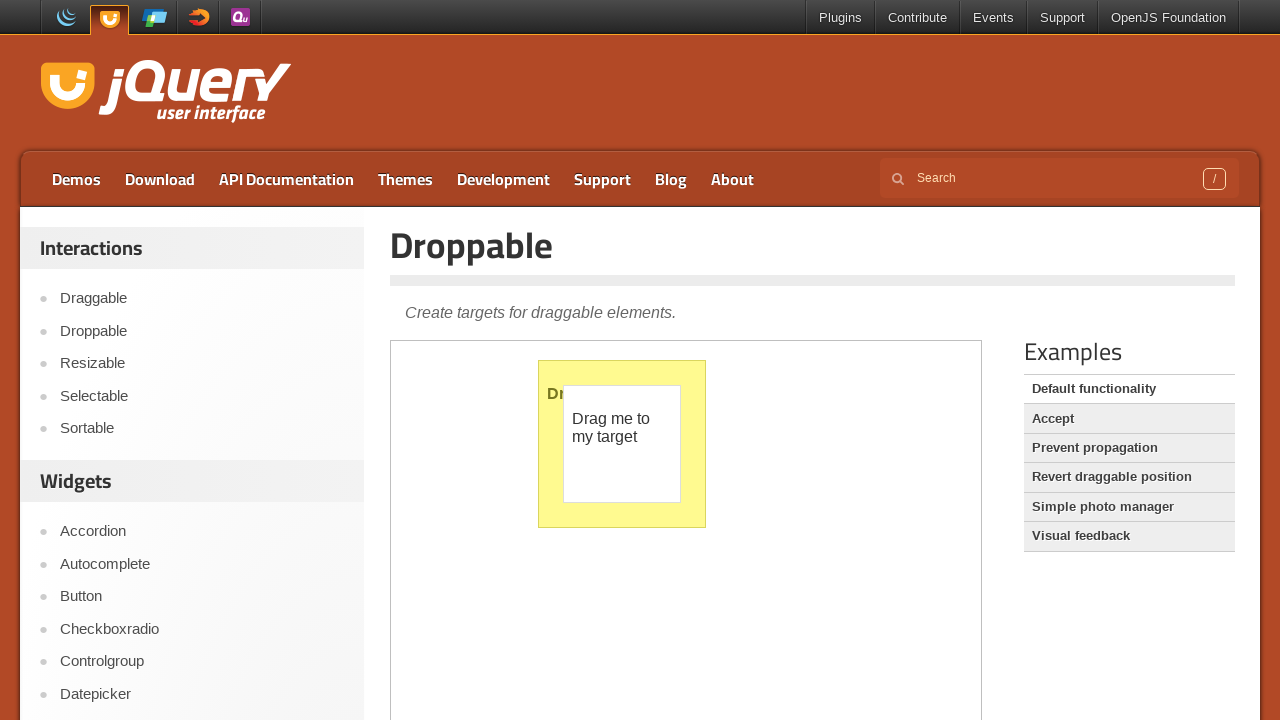